Tests the jQuery UI Draggable functionality by navigating to the Draggable demo page, switching to the demo iframe, and dragging an element by 100 pixels in both x and y directions.

Starting URL: https://jqueryui.com/

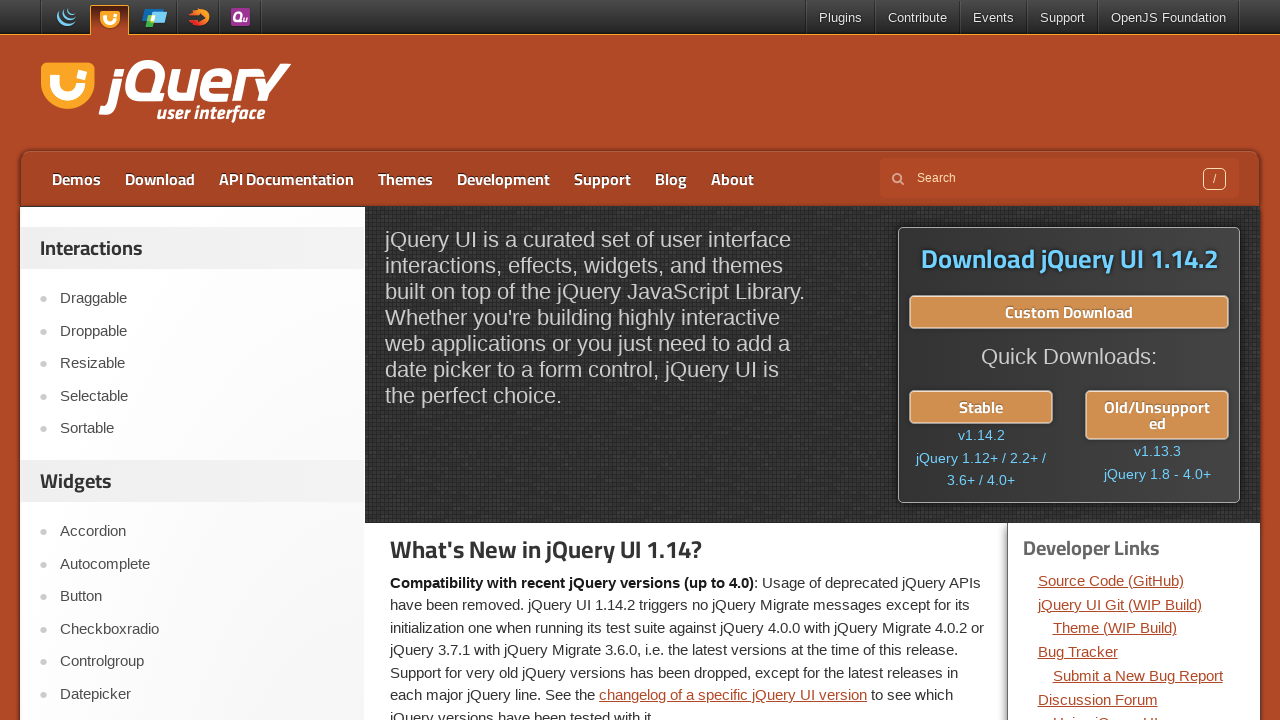

Navigated to jQuery UI homepage
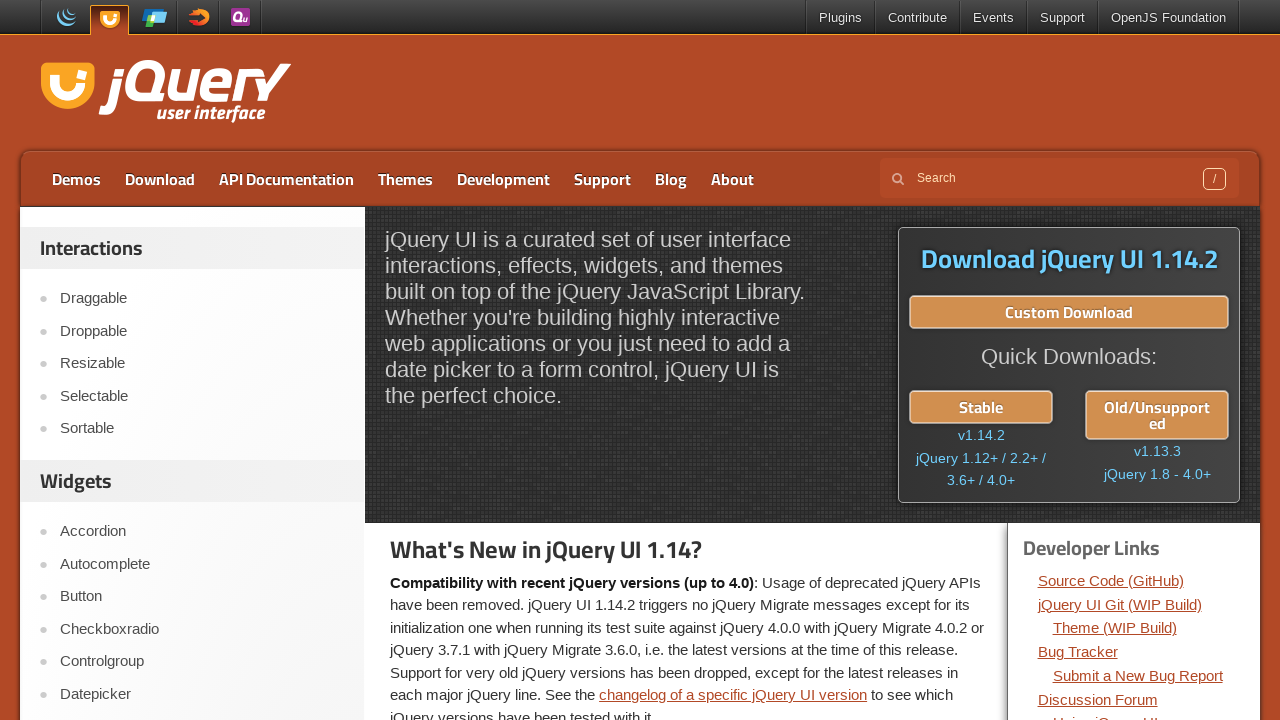

Clicked on Draggable link in navigation at (202, 299) on xpath=//a[contains(text(),'Draggable')]
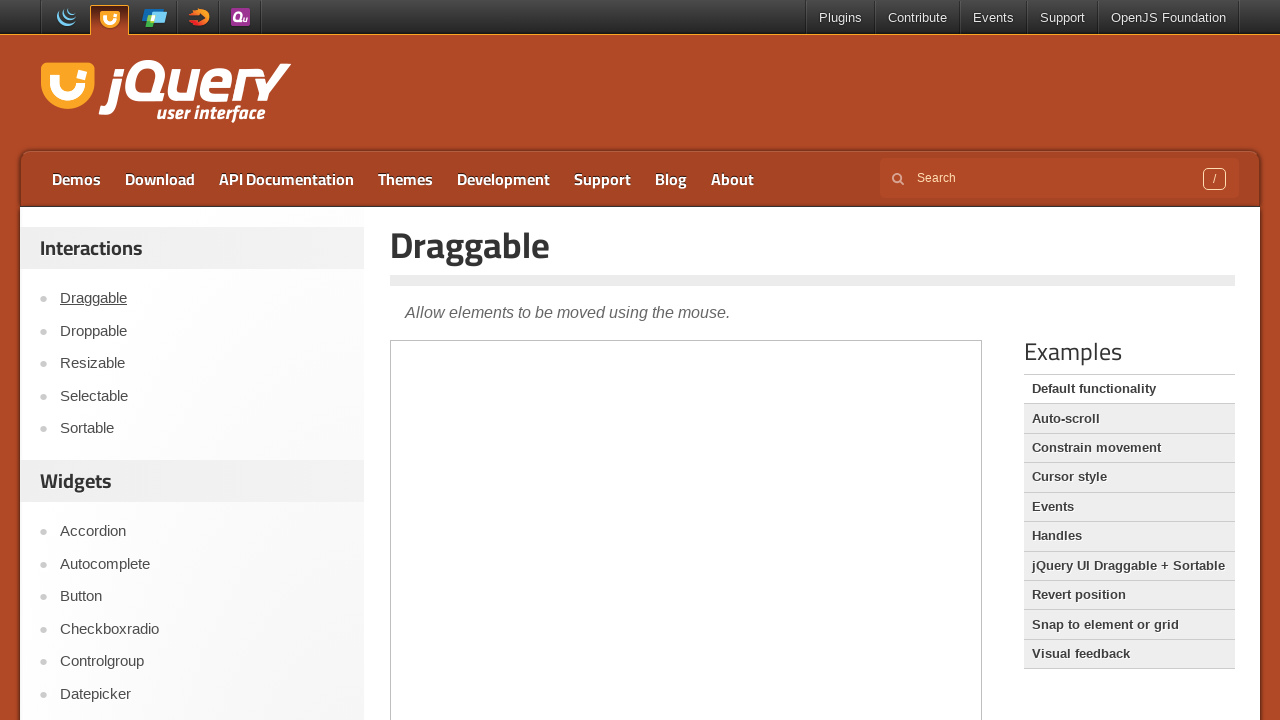

Located and switched to demo iframe
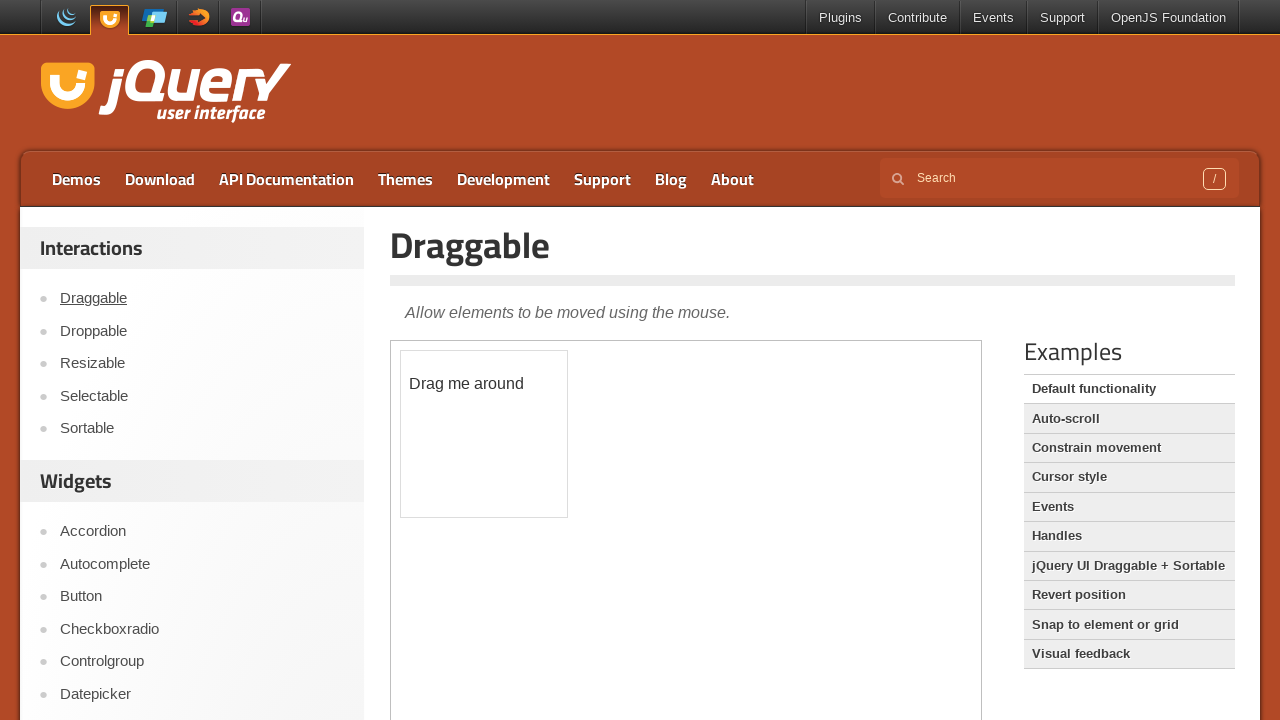

Located draggable element
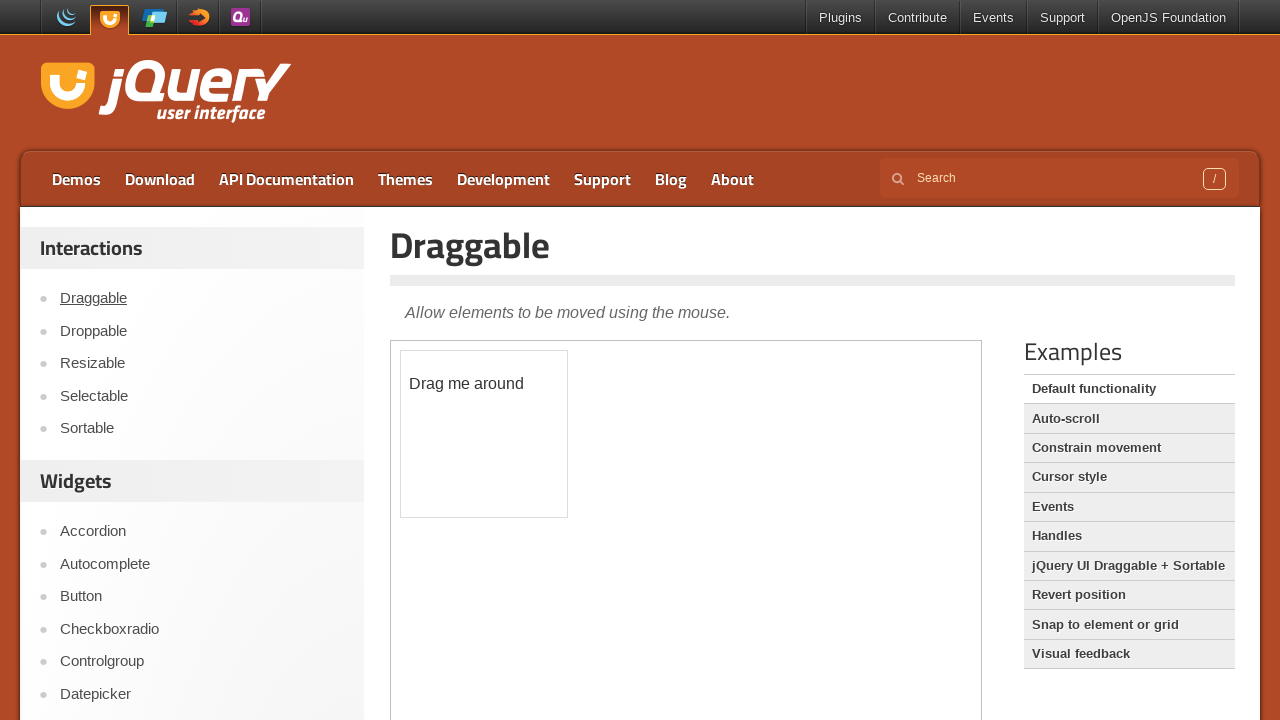

Retrieved bounding box of draggable element
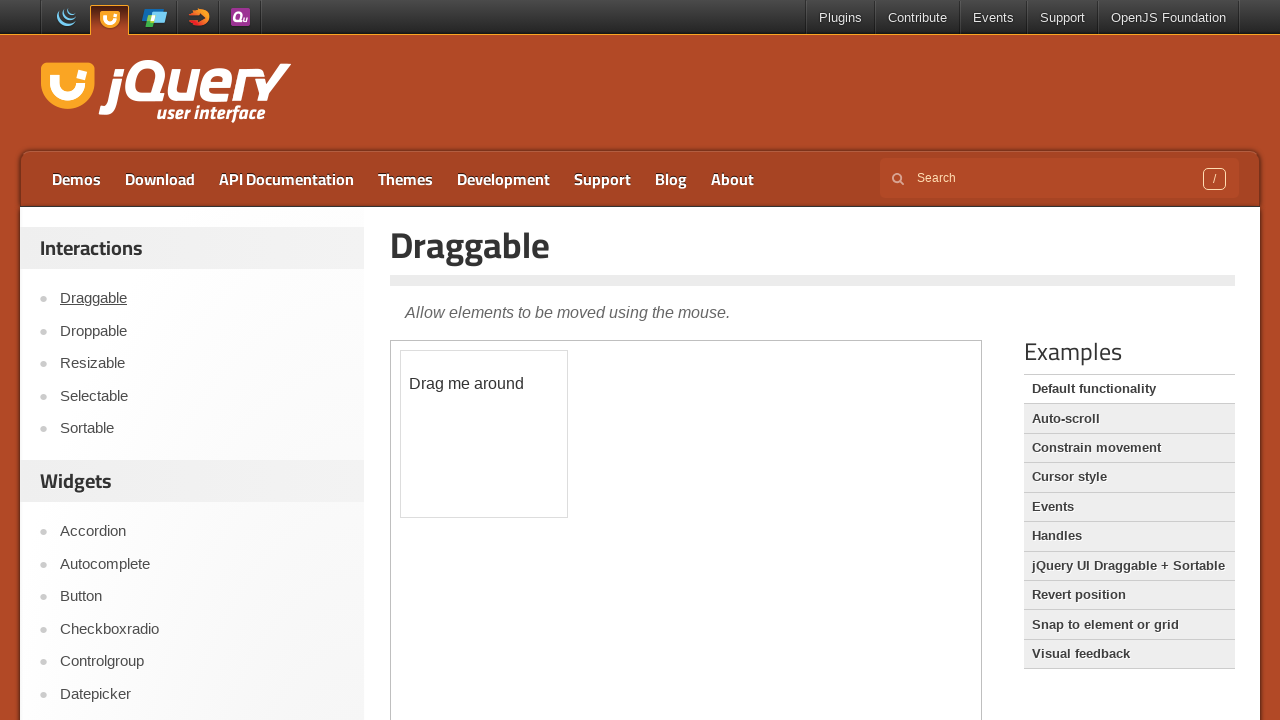

Moved mouse to center of draggable element at (484, 434)
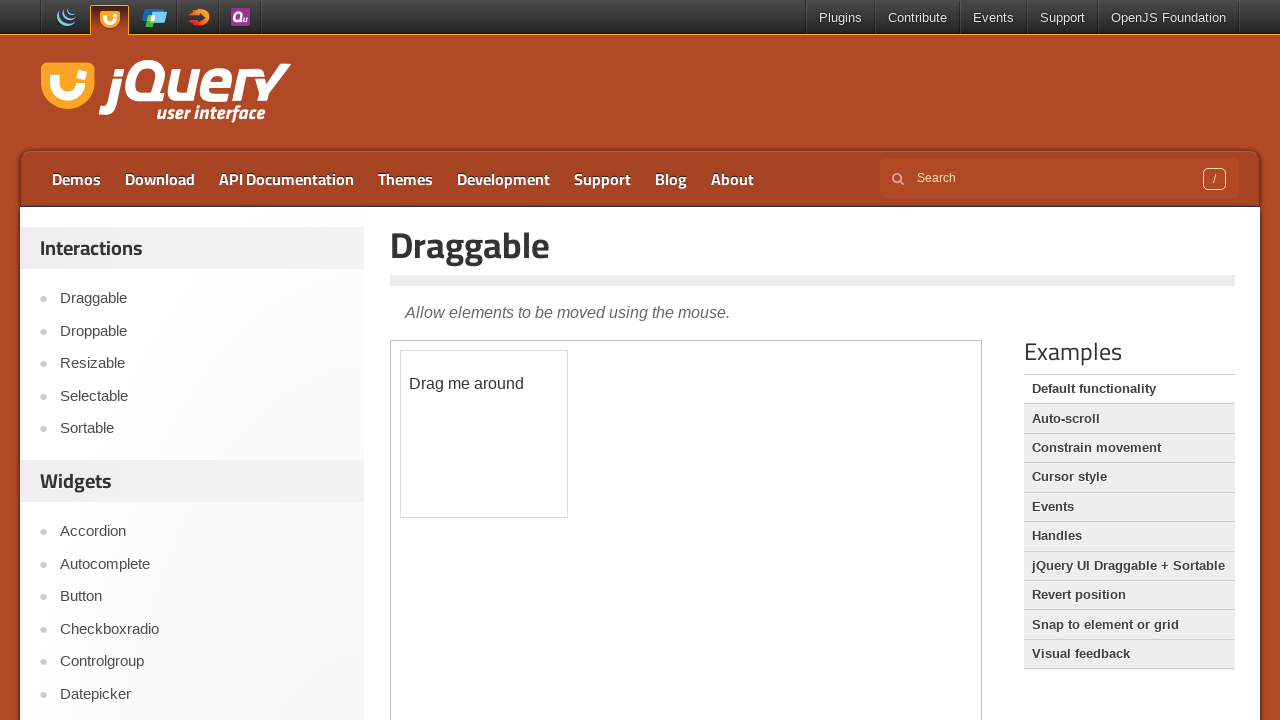

Pressed mouse button down to start drag at (484, 434)
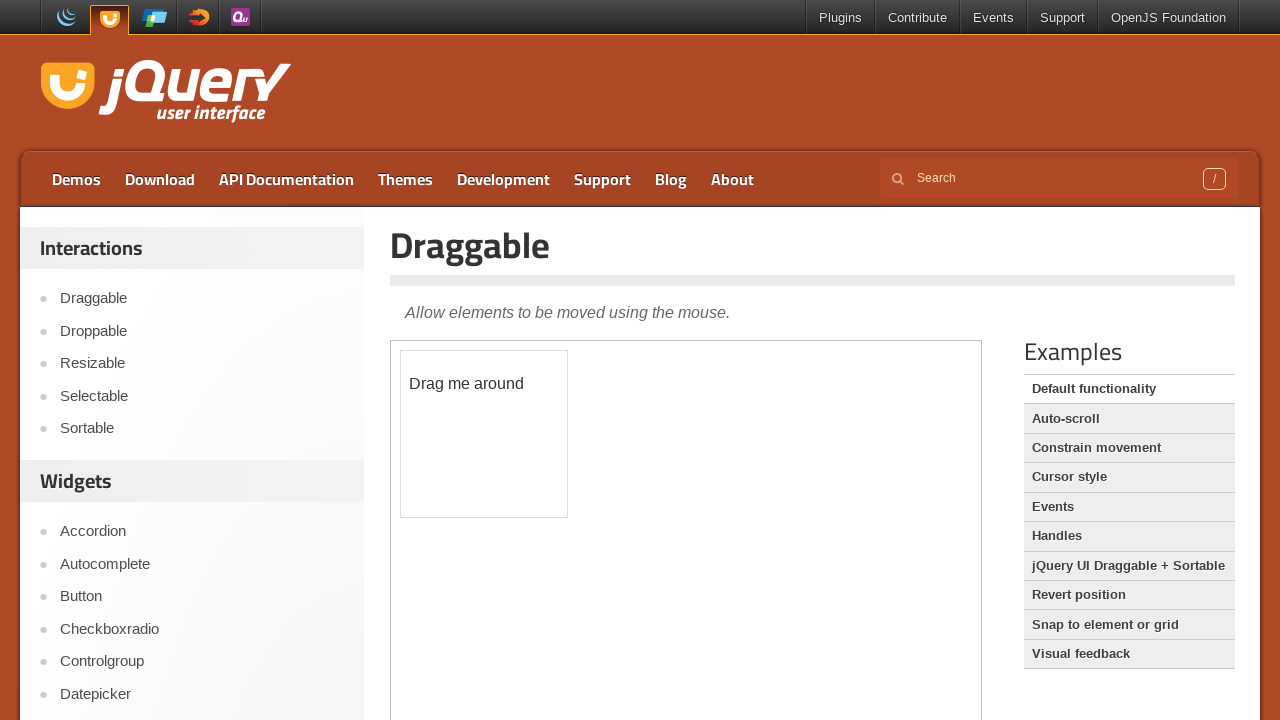

Dragged element 100 pixels in x and y directions at (584, 534)
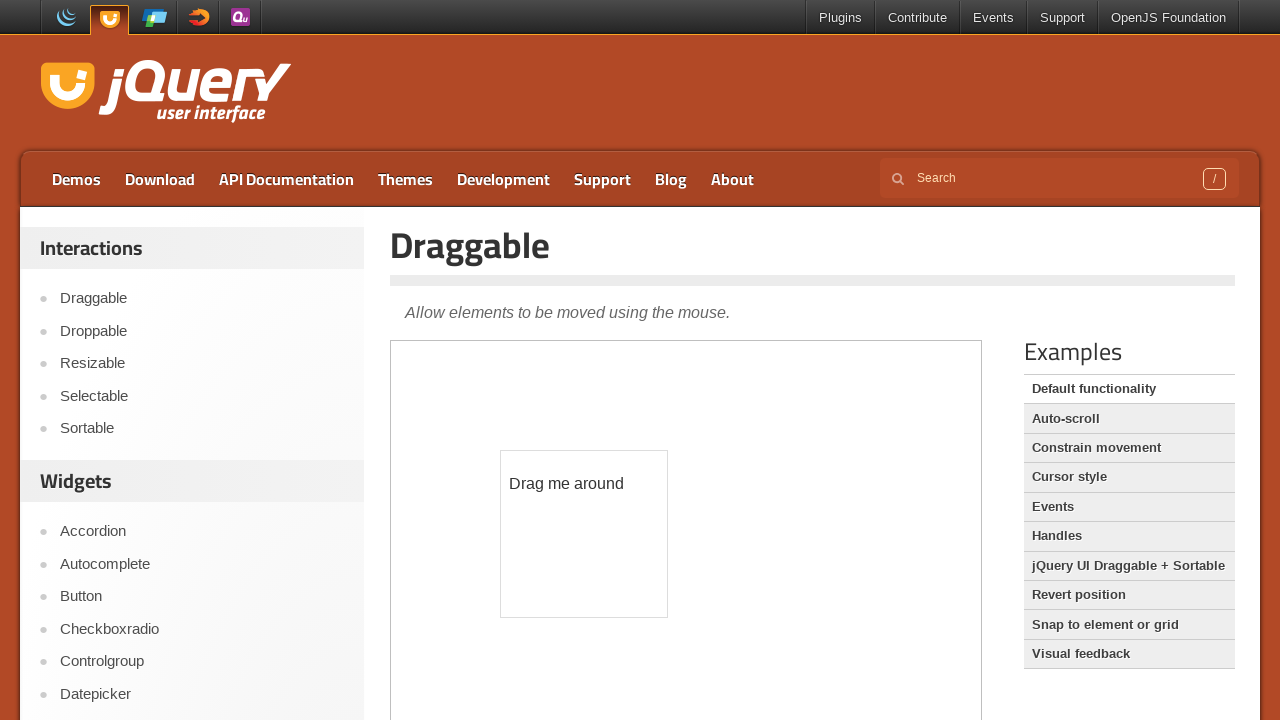

Released mouse button to complete drag operation at (584, 534)
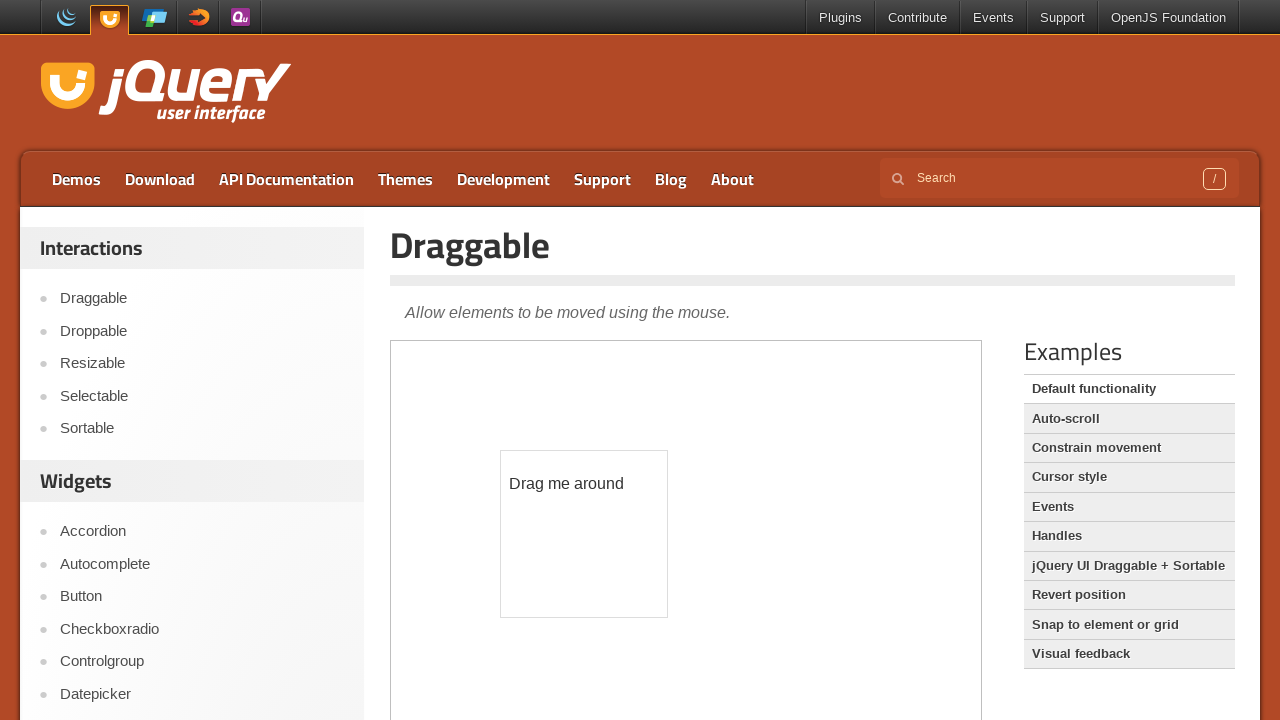

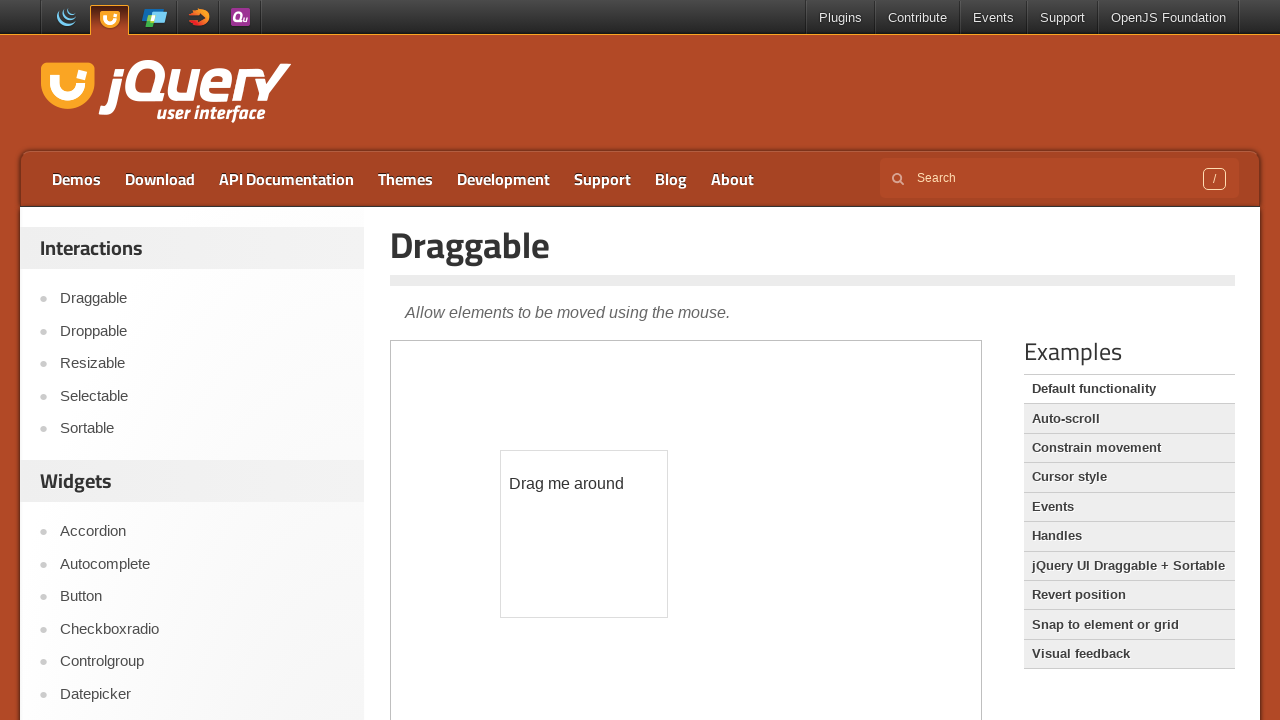